Verifies that none of the elements with class "test" contain the number 190

Starting URL: https://kristinek.github.io/site/examples/locators

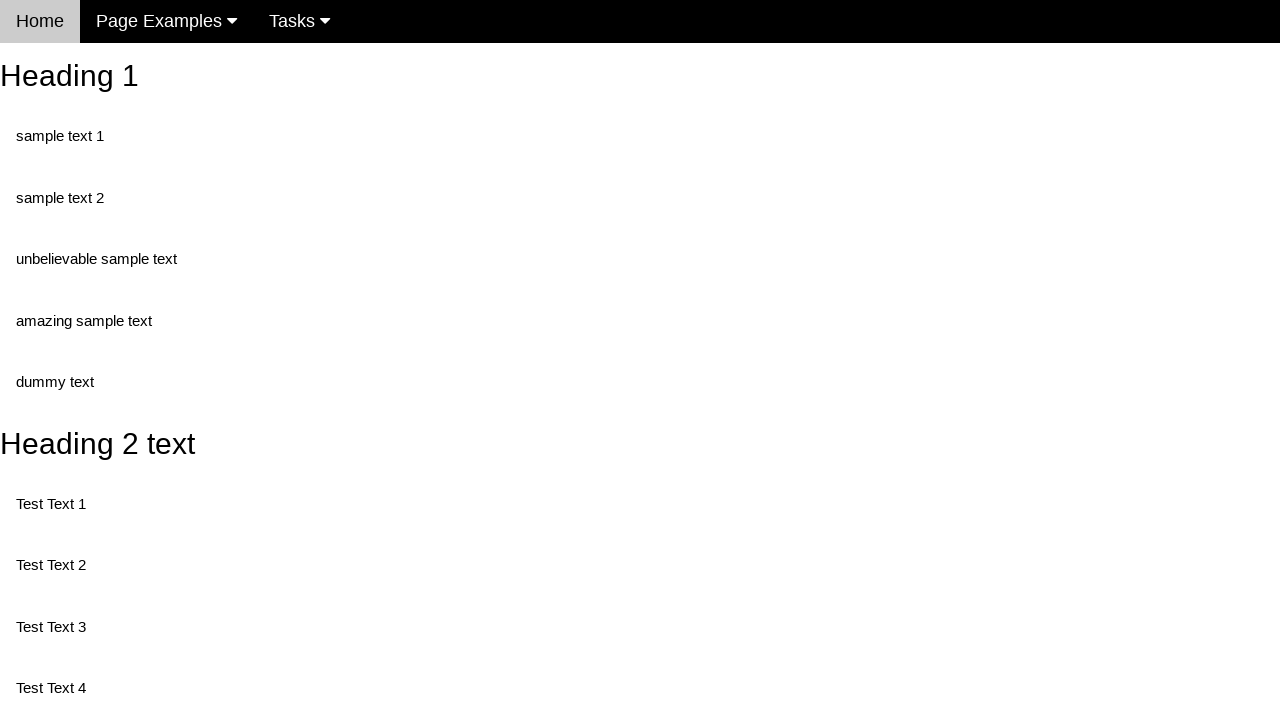

Navigated to locators example page
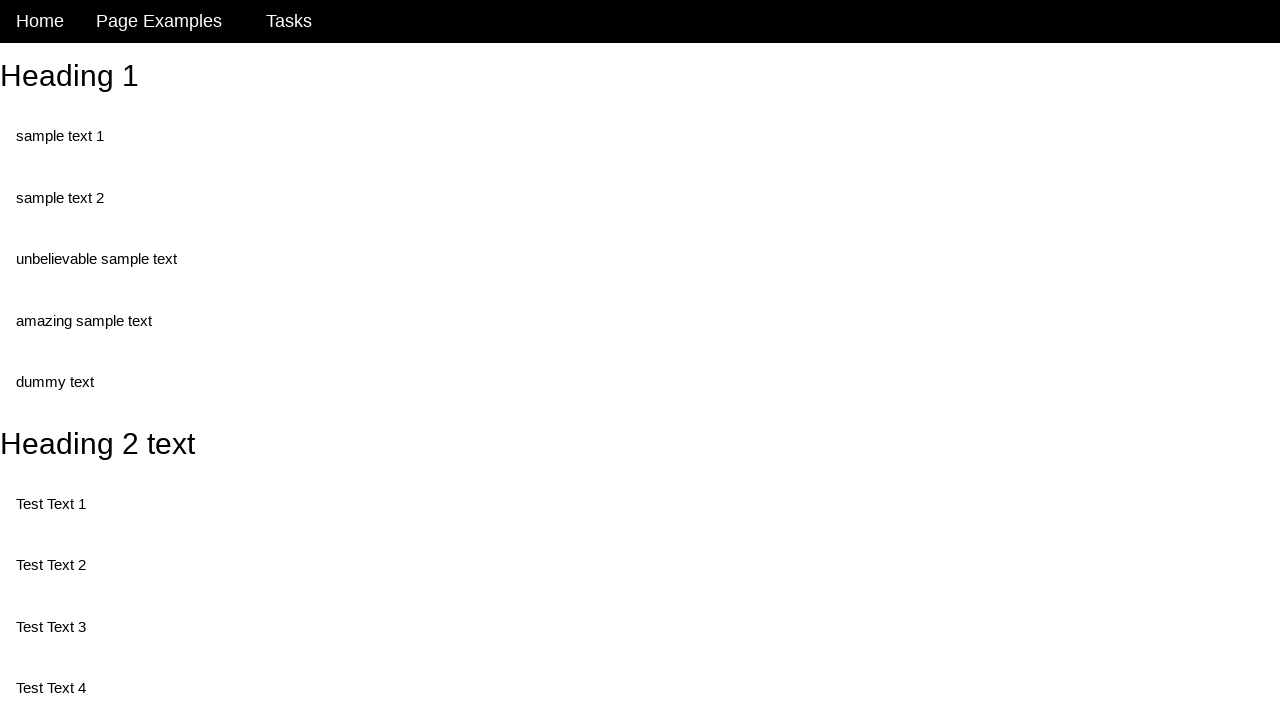

Waited for elements with class 'test' to be present
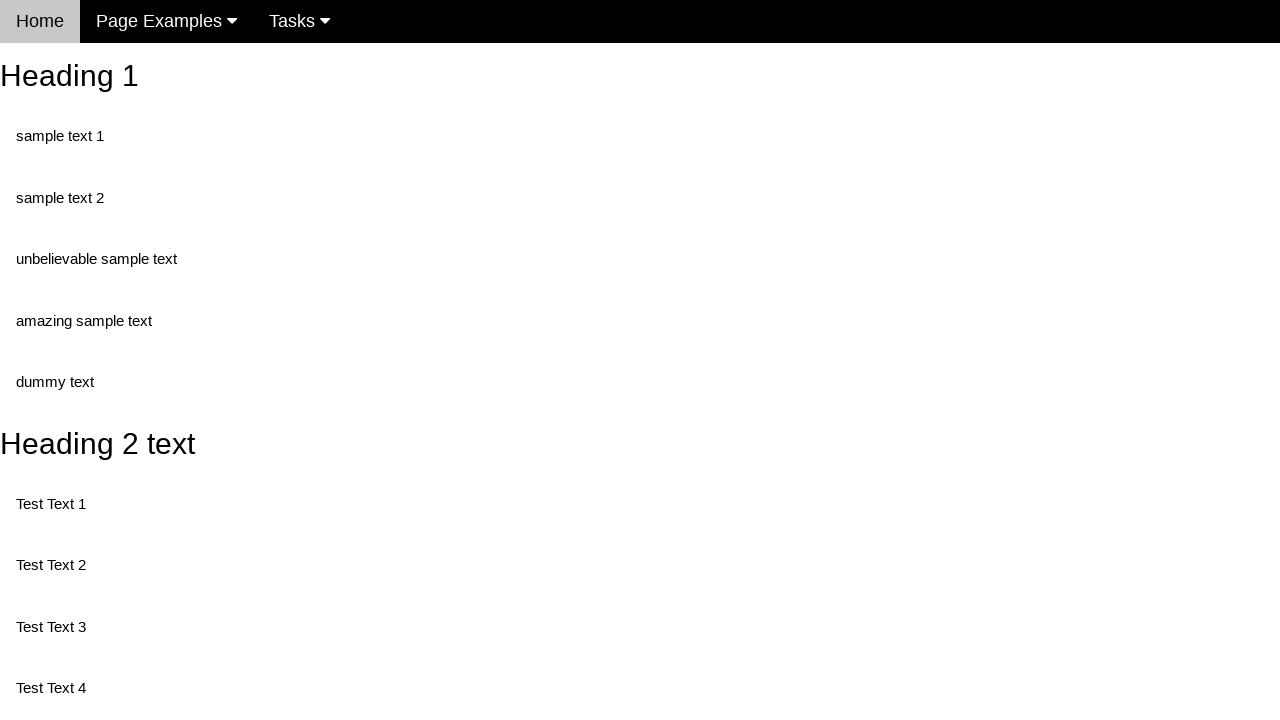

Retrieved all elements with class 'test'
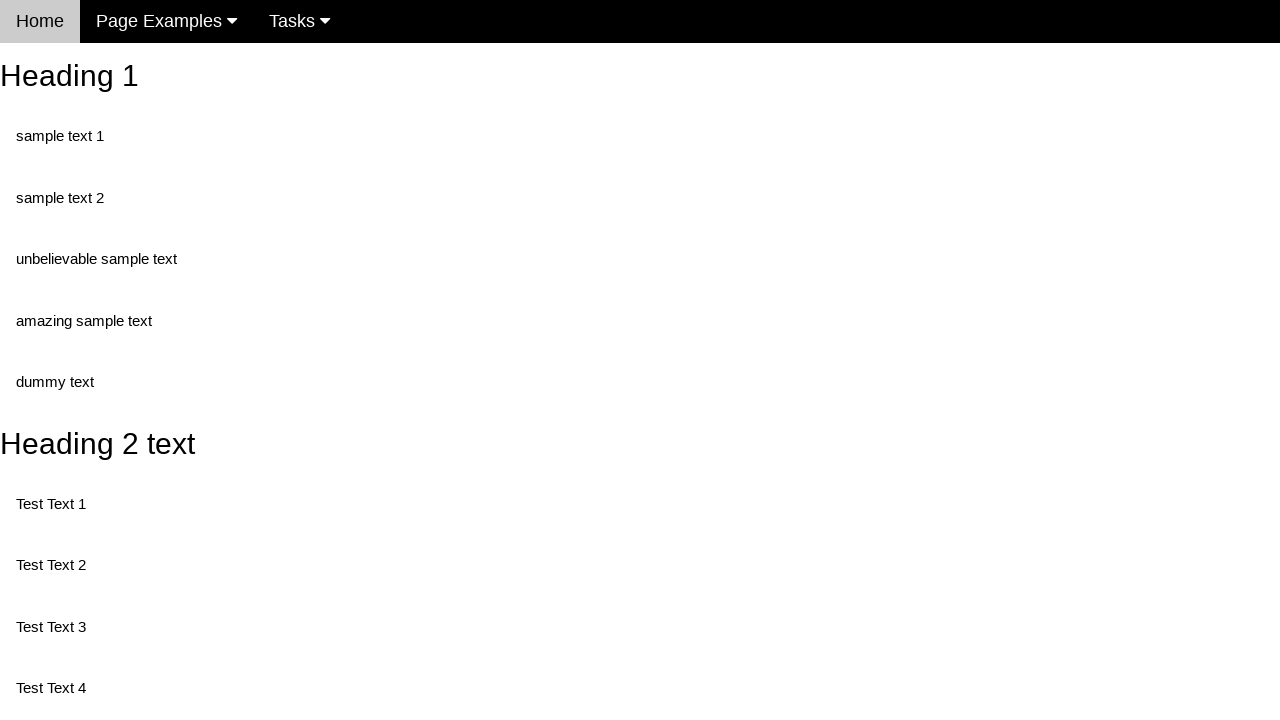

Verified element with class 'test' does not contain '190'
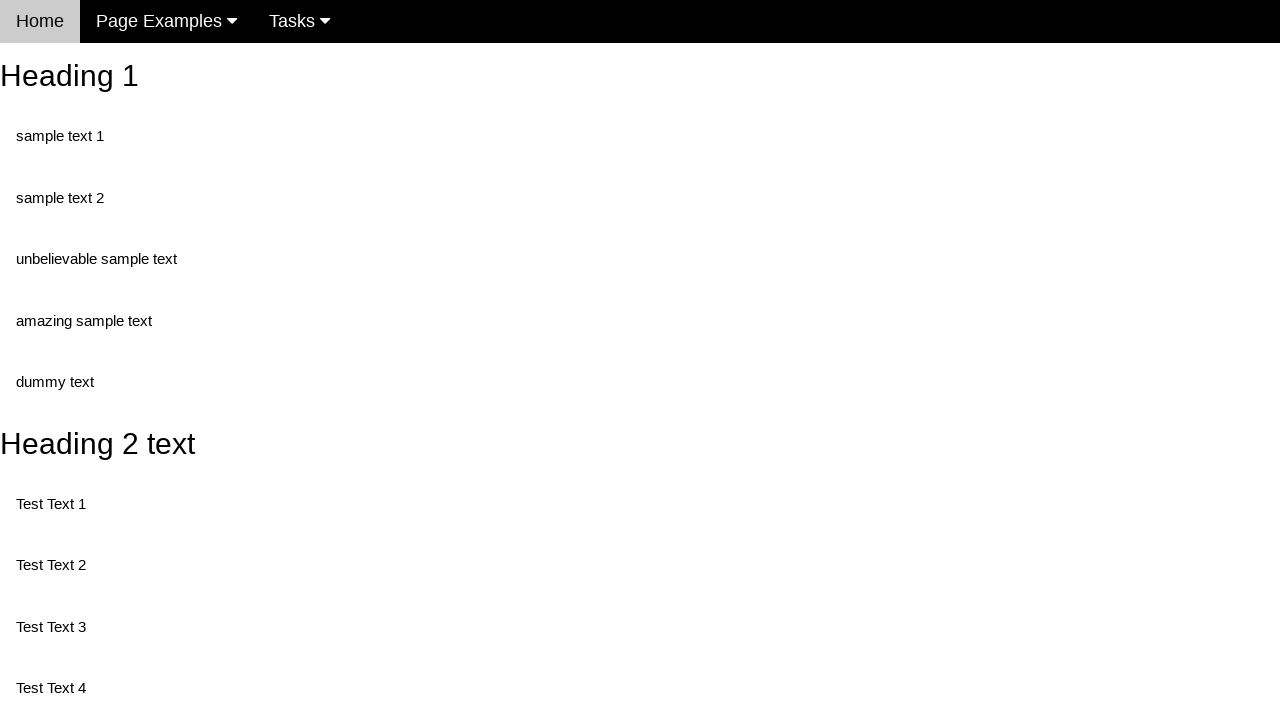

Verified element with class 'test' does not contain '190'
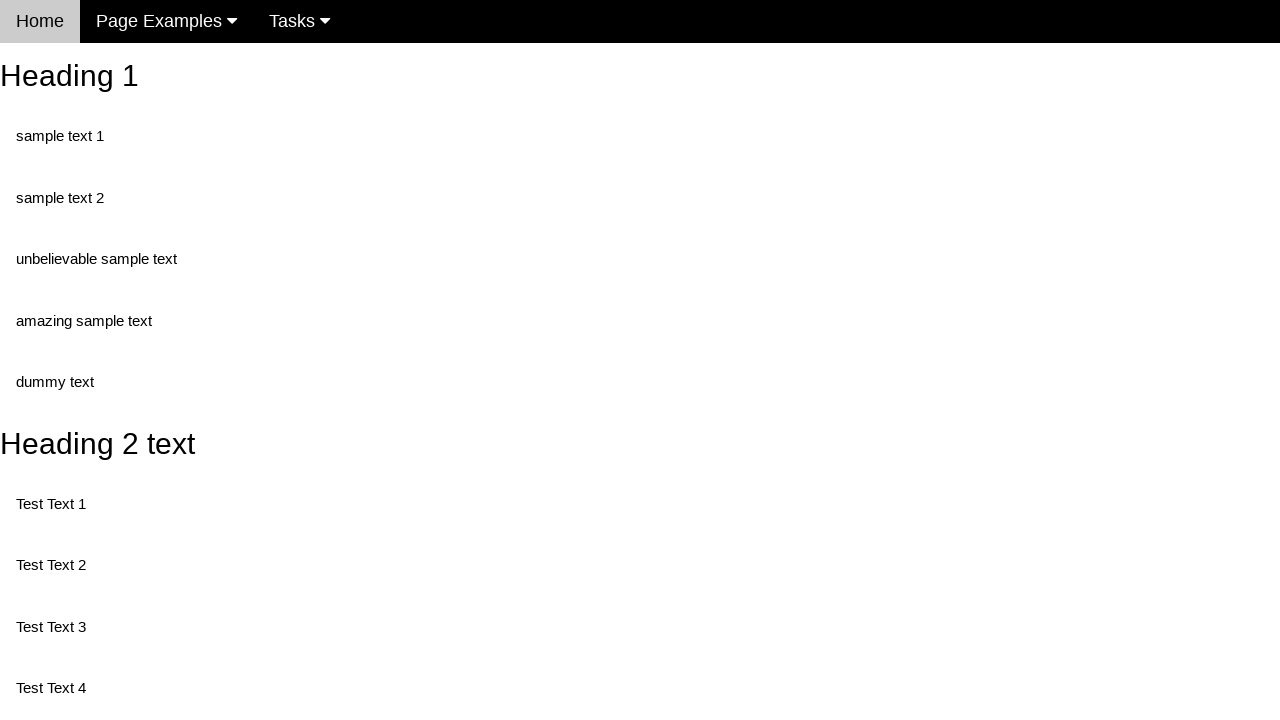

Verified element with class 'test' does not contain '190'
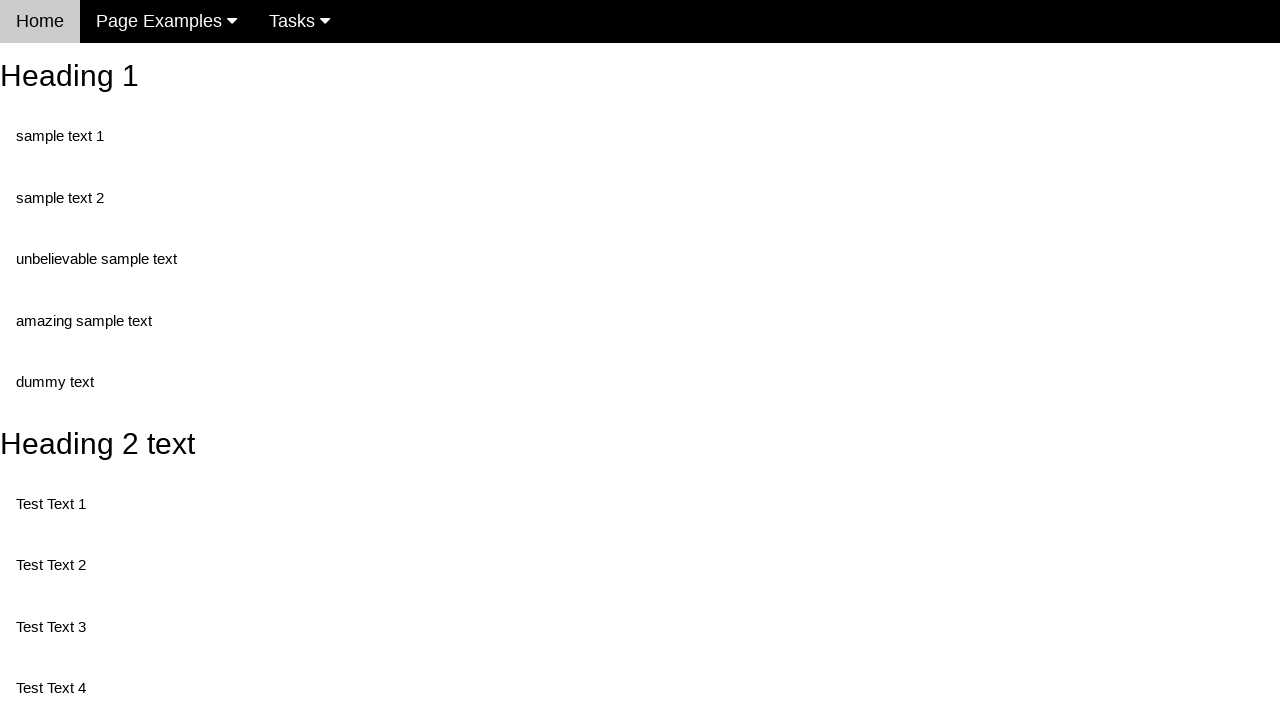

Verified element with class 'test' does not contain '190'
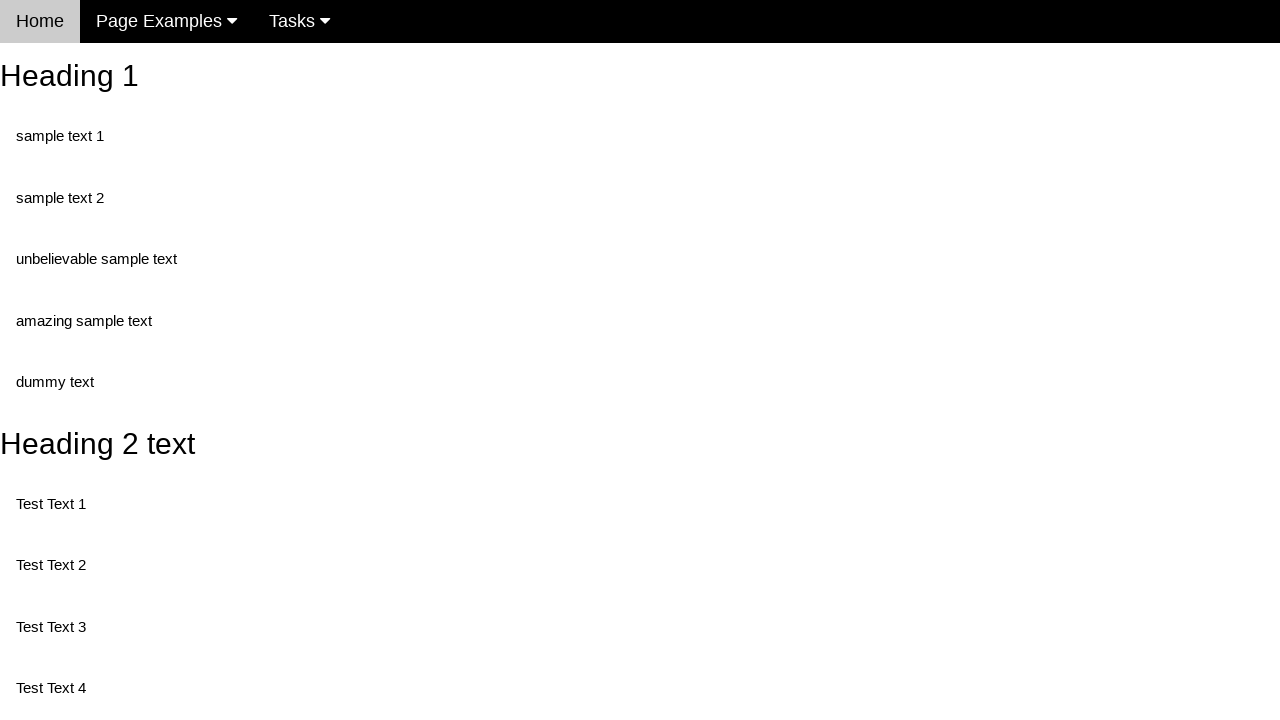

Verified element with class 'test' does not contain '190'
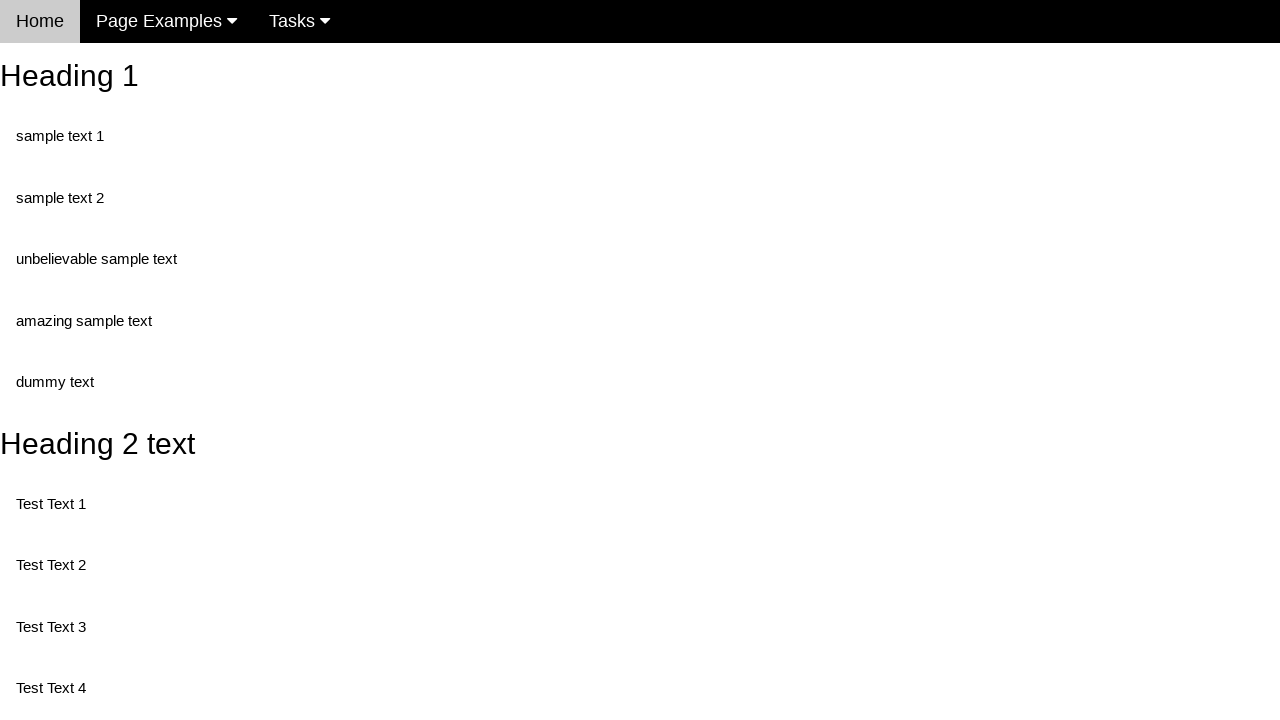

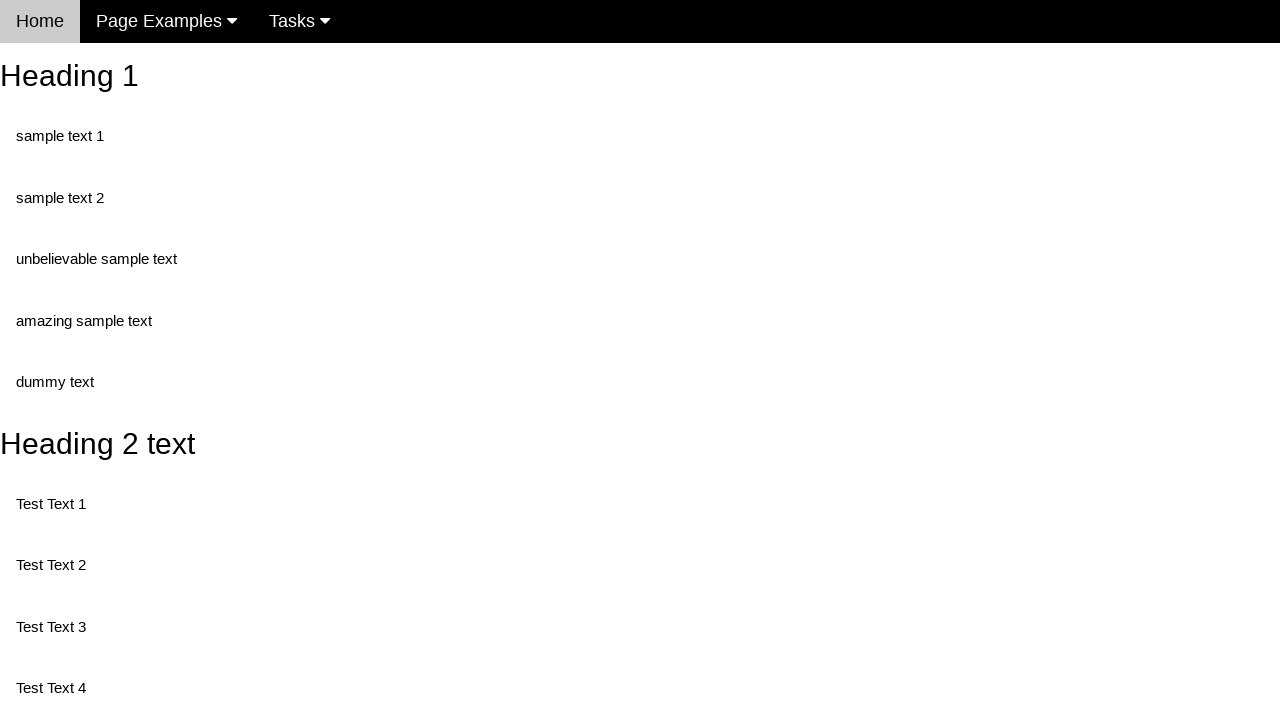